Tests HTML5 form validation by filling name, password, email fields and selecting from dropdown, verifying browser validation messages

Starting URL: https://automationfc.github.io/html5/index.html

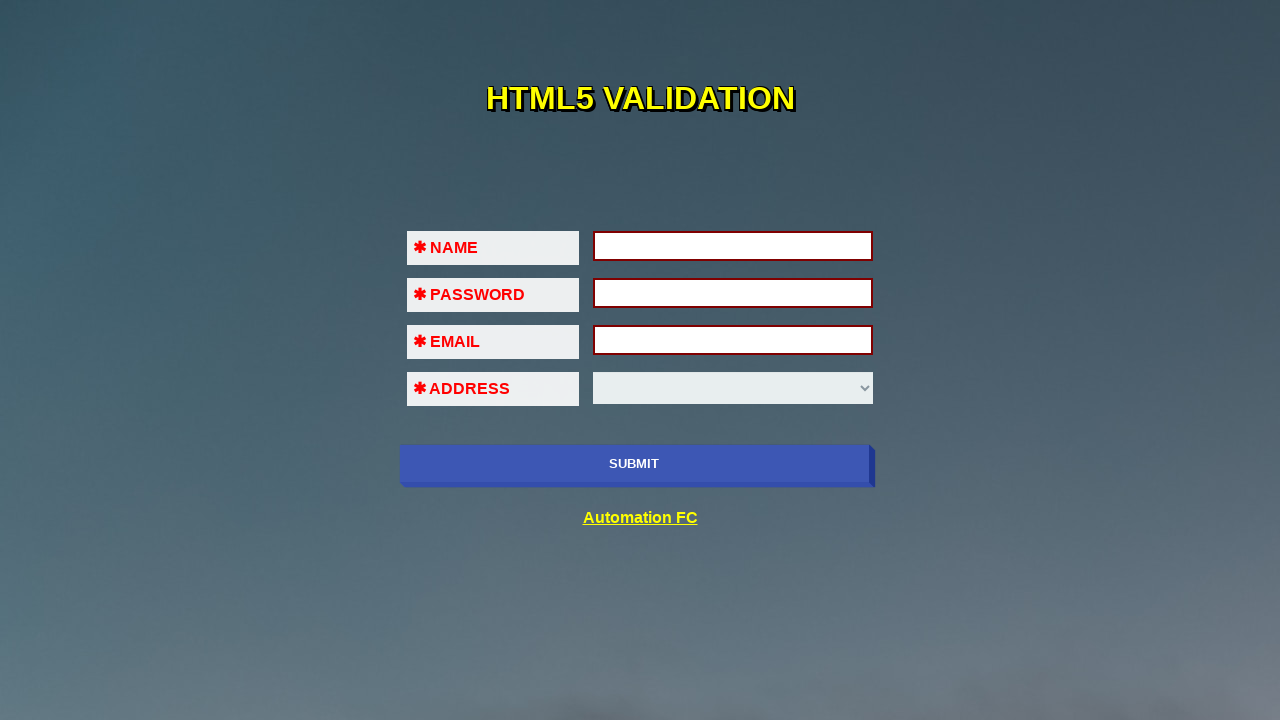

Clicked submit button with empty form to trigger HTML5 validation at (634, 464) on xpath=//input[@type='submit']
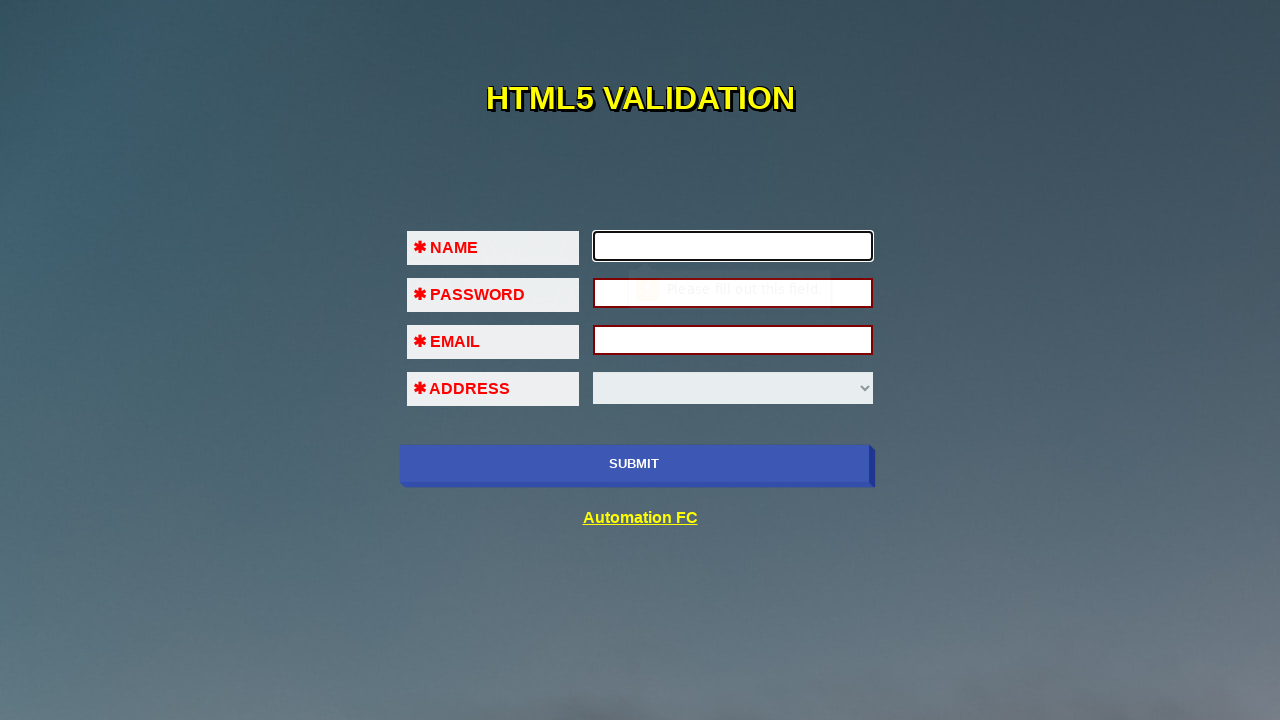

Filled name field with 'TestUser' on //input[@id='fname']
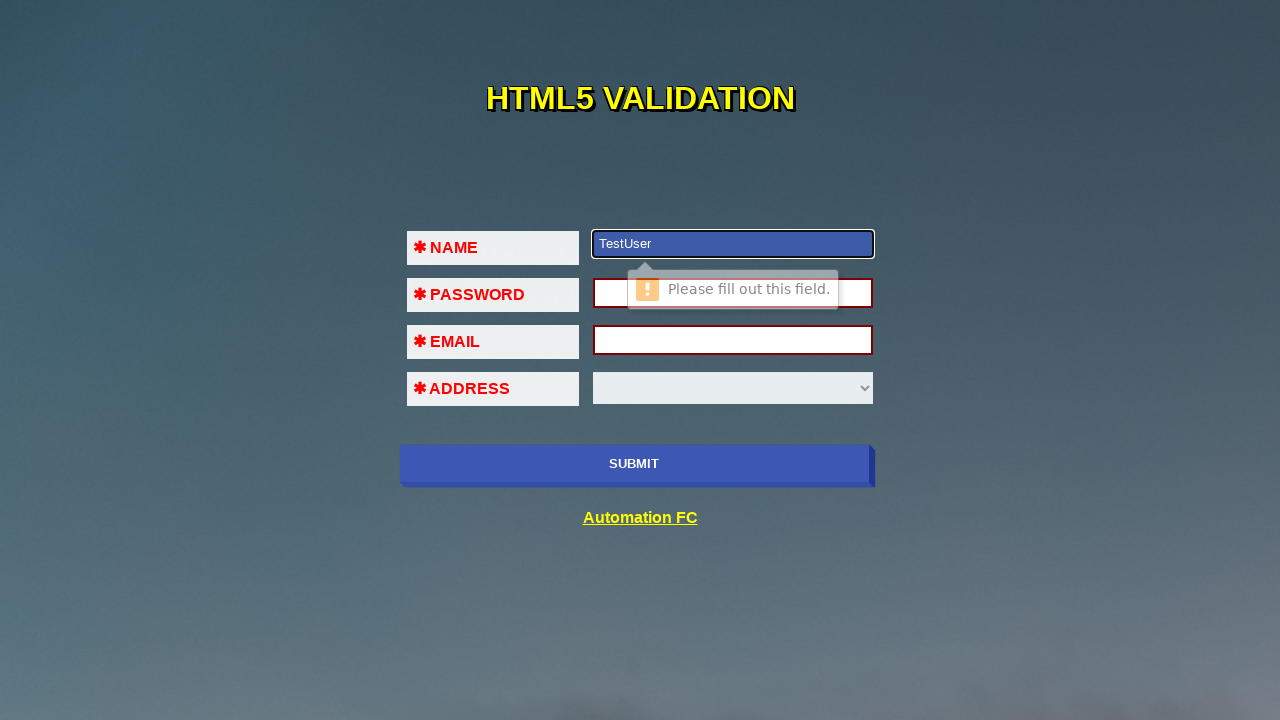

Clicked submit button to trigger password field validation at (634, 464) on xpath=//input[@type='submit']
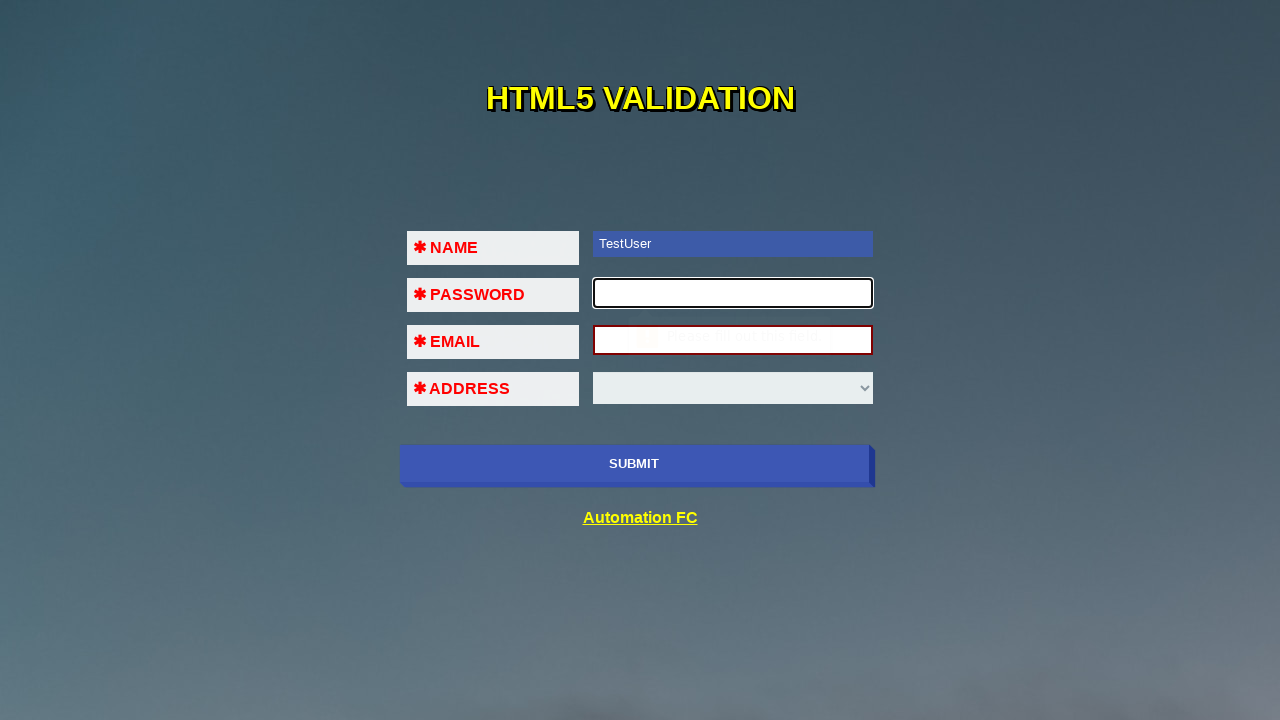

Filled password field with 'SecurePass123' on //input[@id='pass']
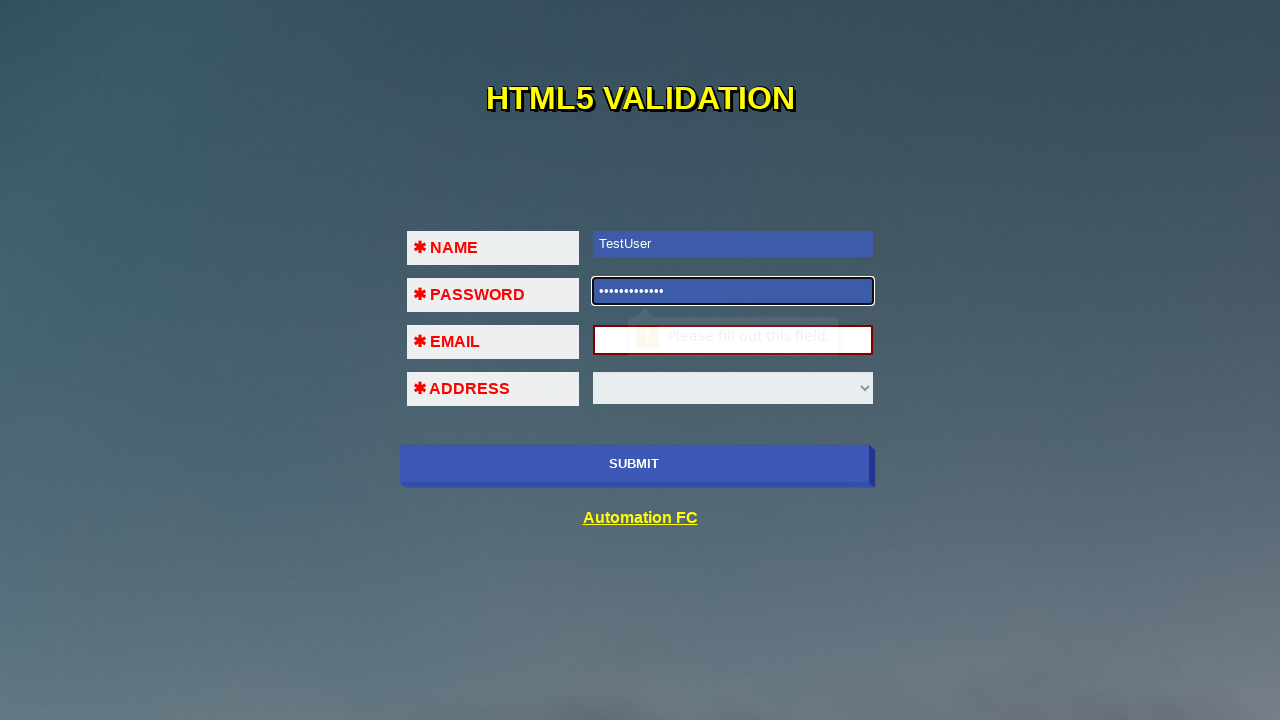

Clicked submit button to trigger email field validation at (634, 464) on xpath=//input[@type='submit']
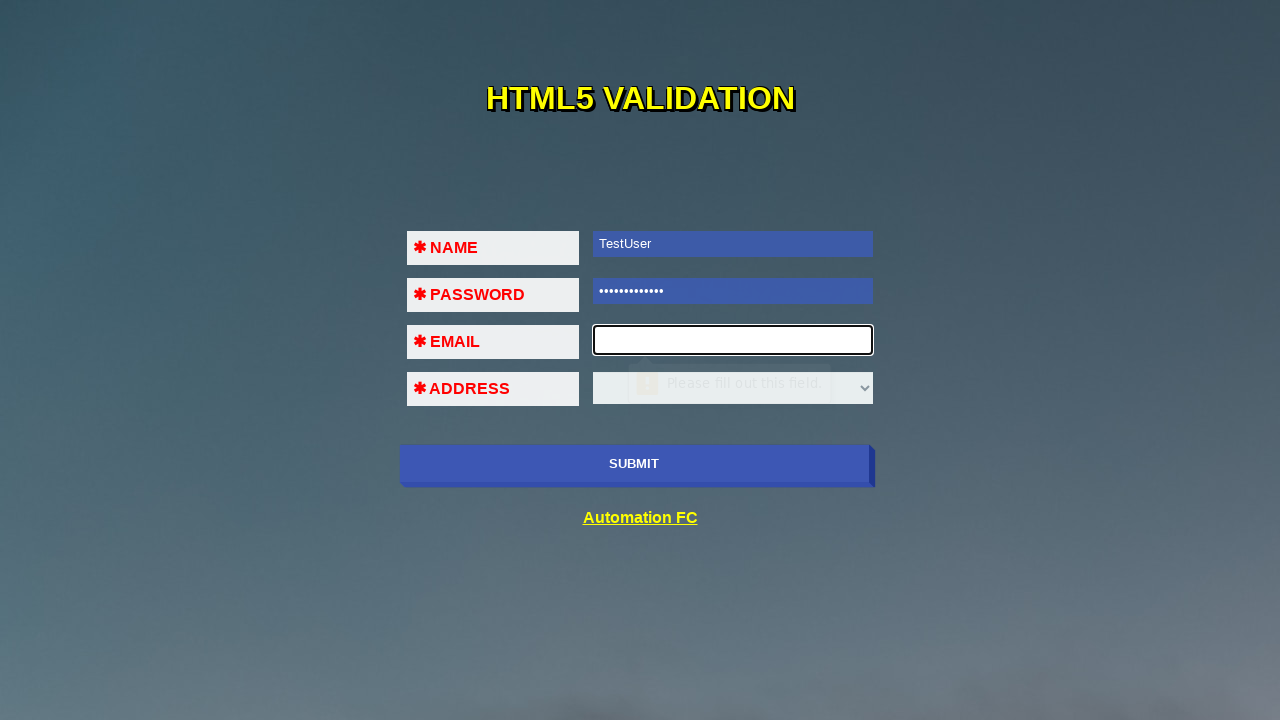

Filled email field with 'testuser@example.com' on //input[@type='email']
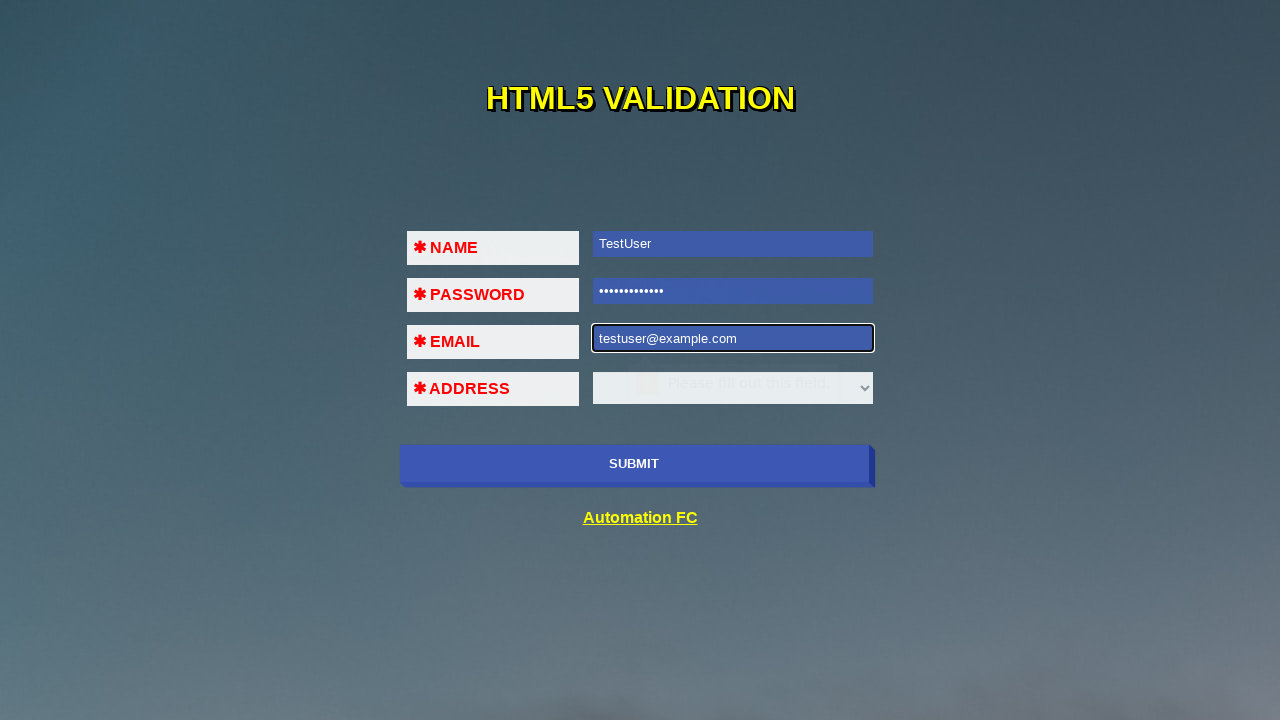

Clicked submit button to trigger dropdown validation at (634, 464) on xpath=//input[@type='submit']
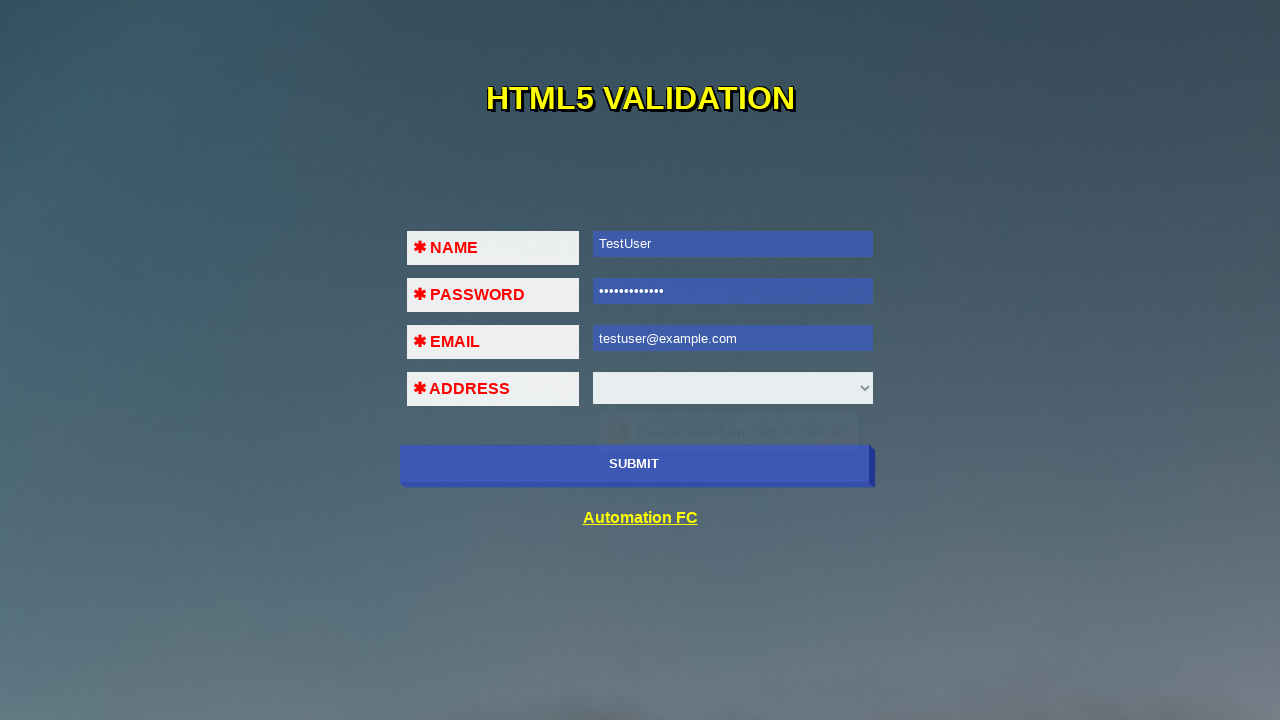

Selected 'DA NANG' from dropdown menu on select
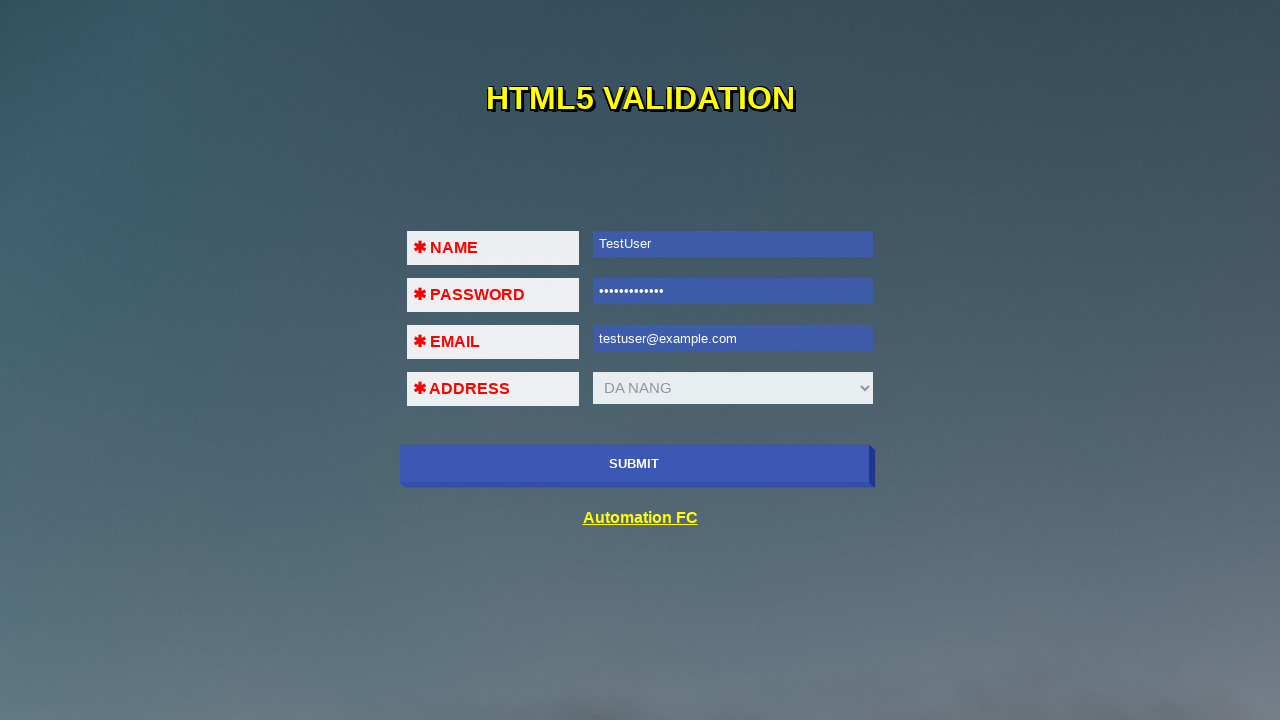

Clicked submit button to complete HTML5 form validation at (634, 464) on xpath=//input[@type='submit']
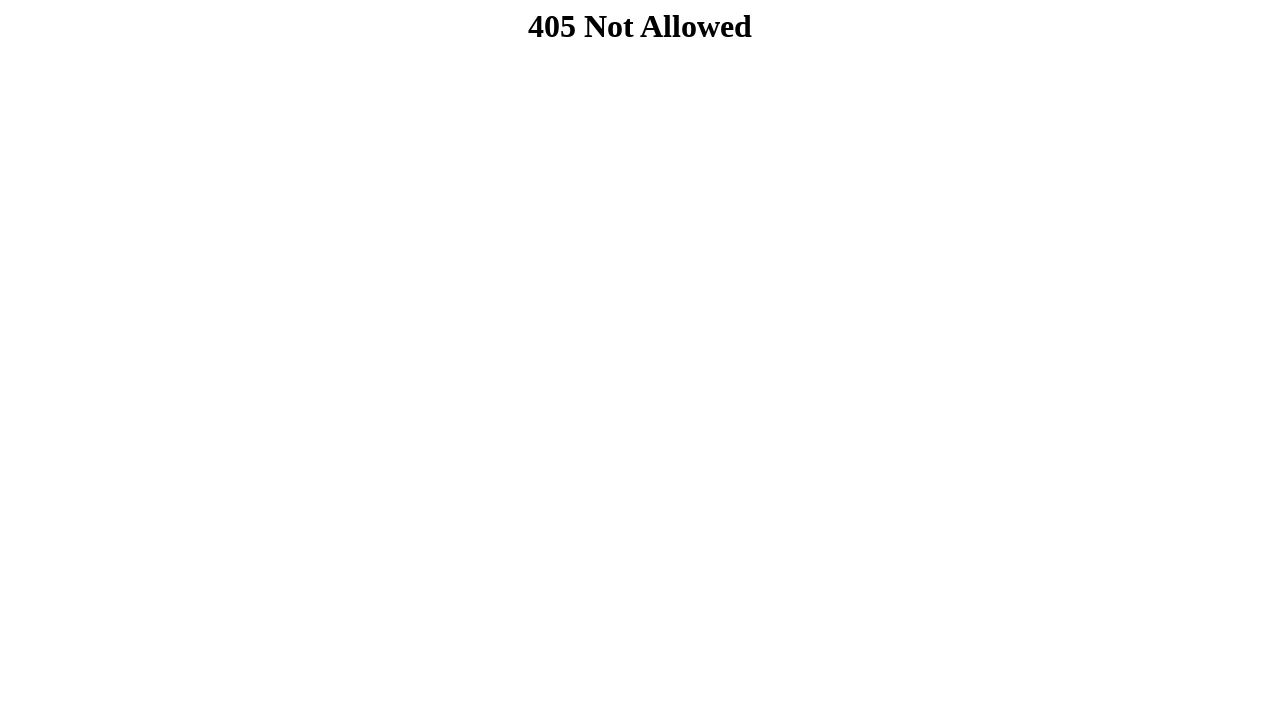

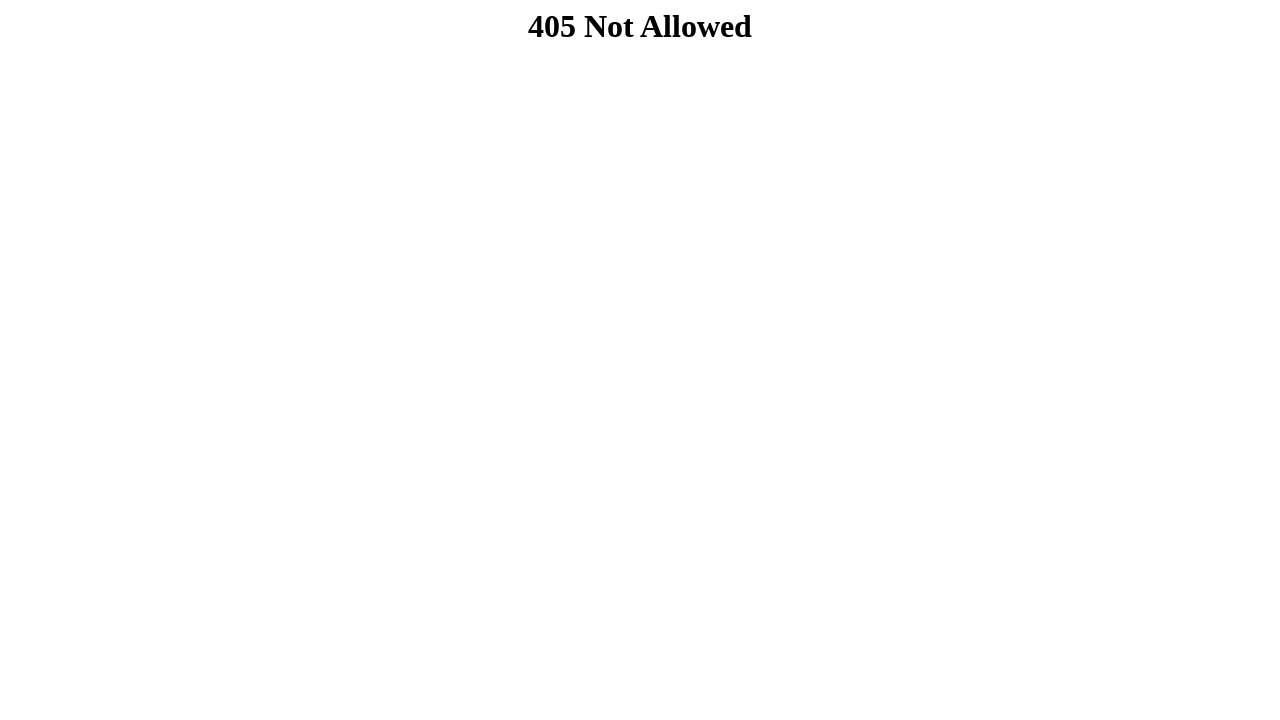